Tests alert handling by clicking a button that triggers an alert and then accepting/dismissing the alert dialog.

Starting URL: https://formy-project.herokuapp.com/switch-window

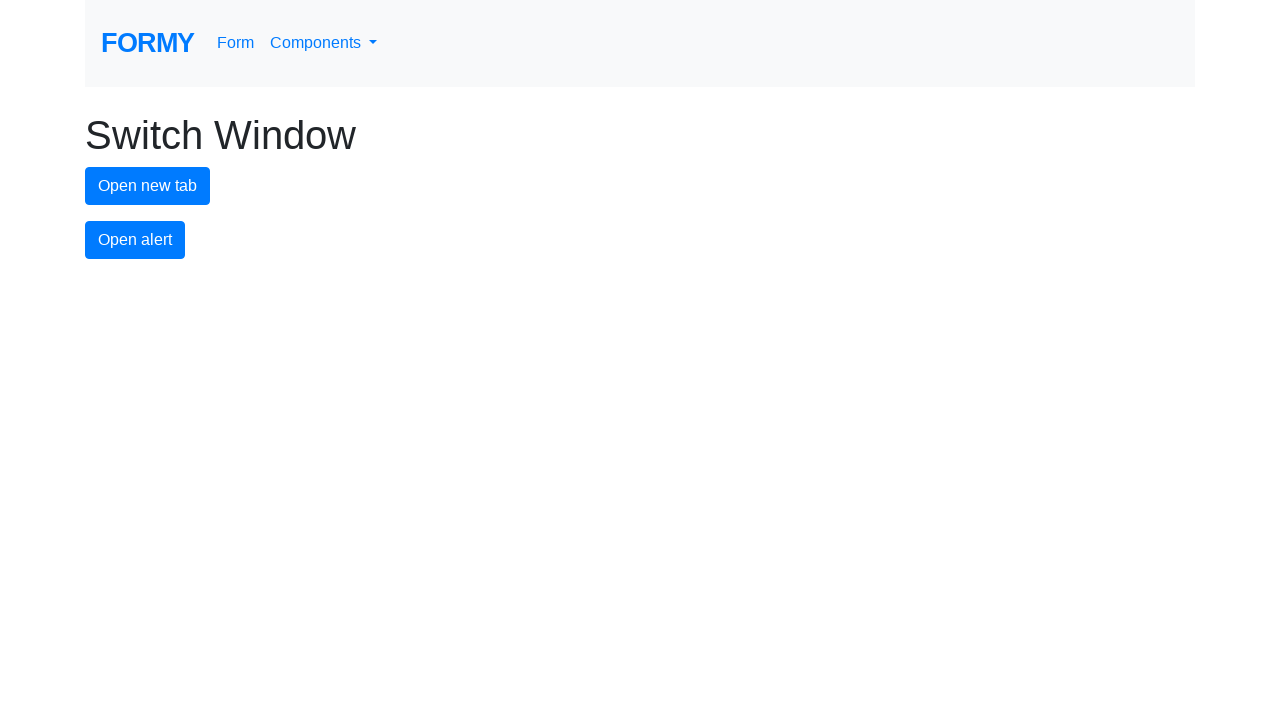

Clicked alert button to trigger alert dialog at (135, 240) on #alert-button
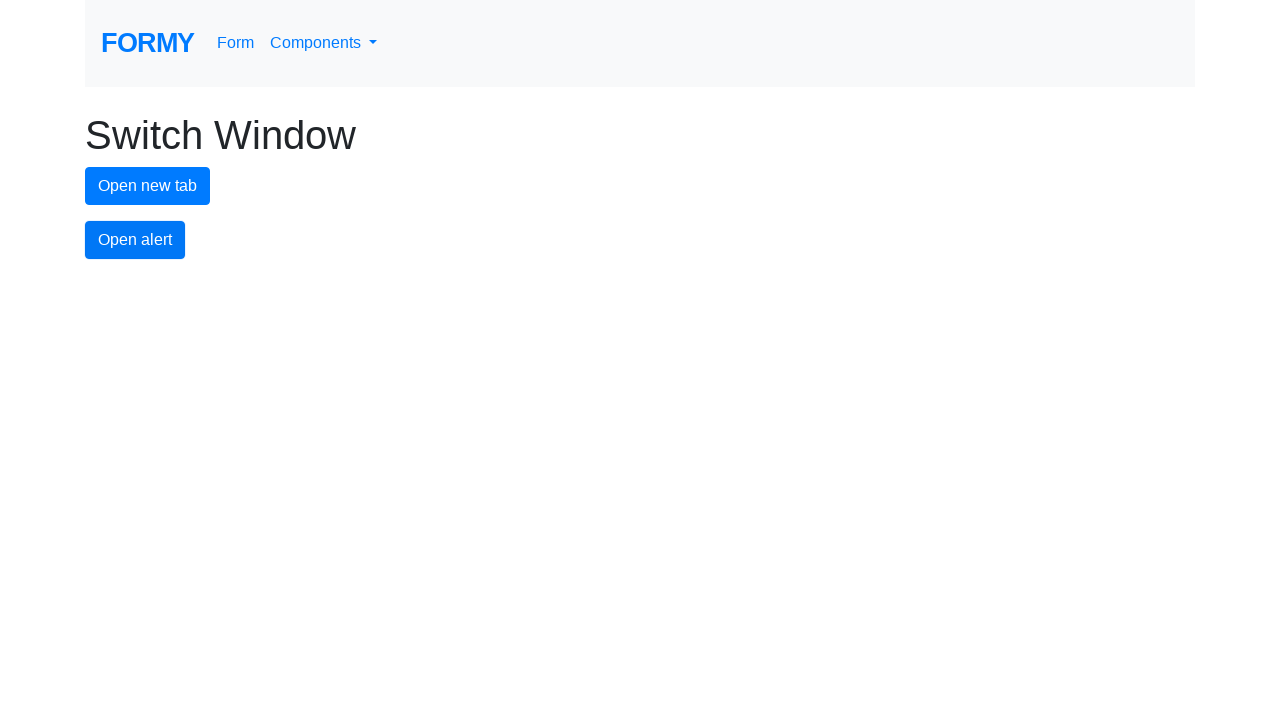

Set up dialog handler to accept alert
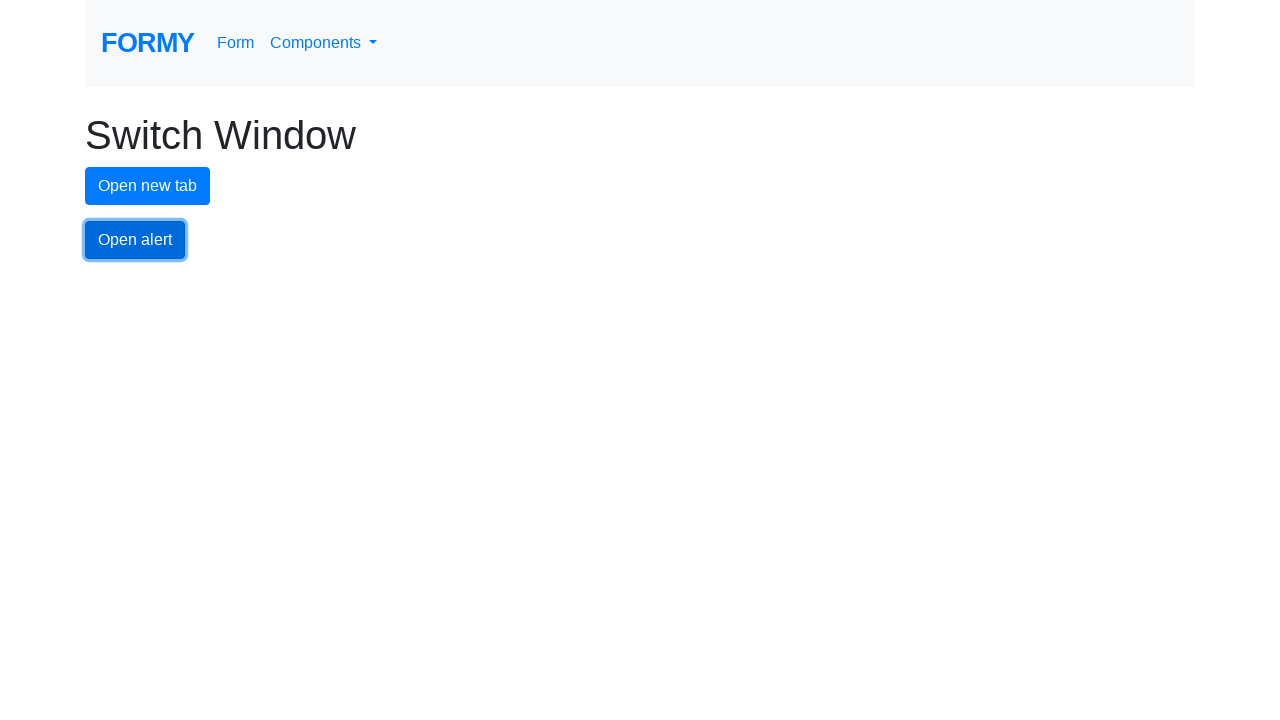

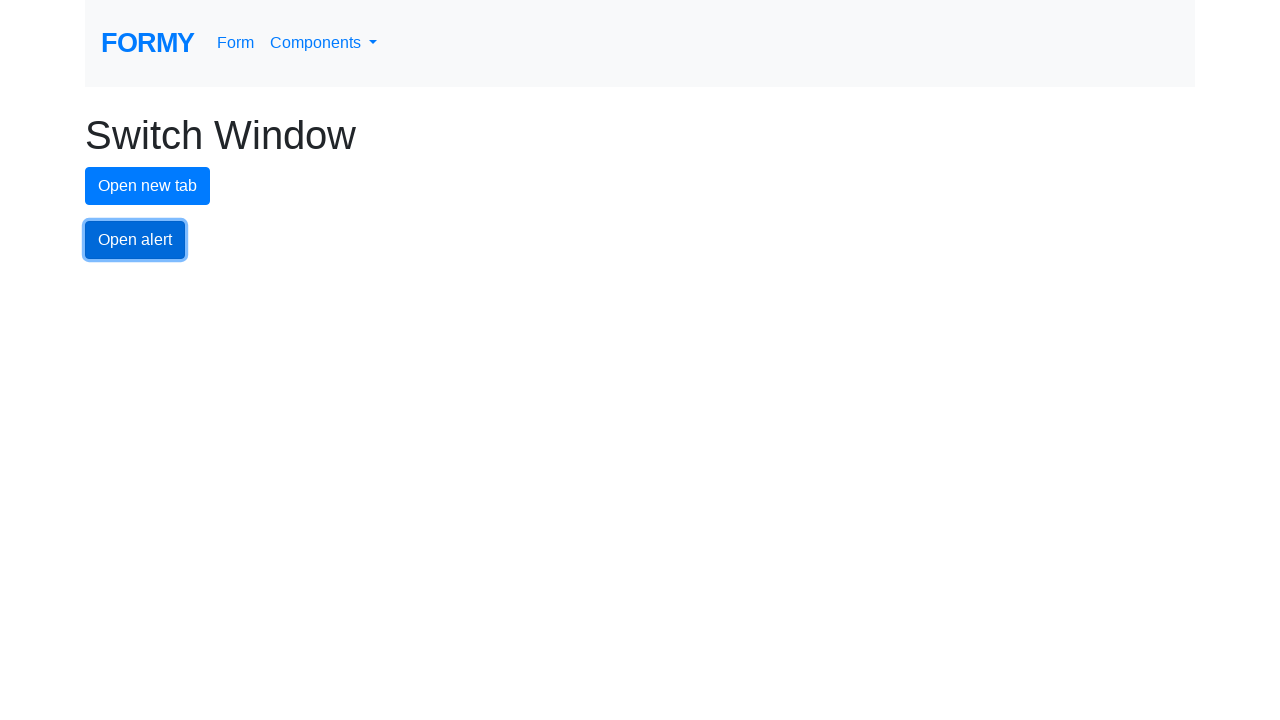